Tests checkbox functionality by clicking on checkboxes if they are not already selected, then verifies that checkbox 1 is checked.

Starting URL: https://the-internet.herokuapp.com/checkboxes

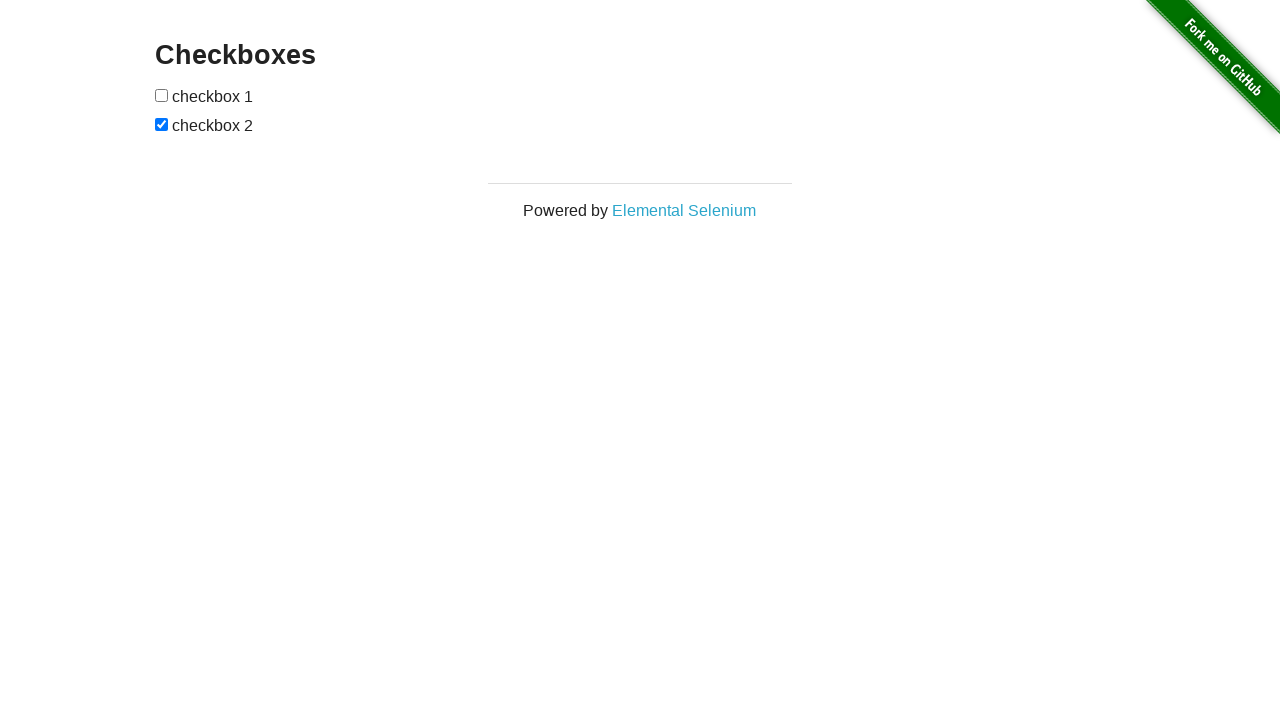

Located all checkbox elements on the page
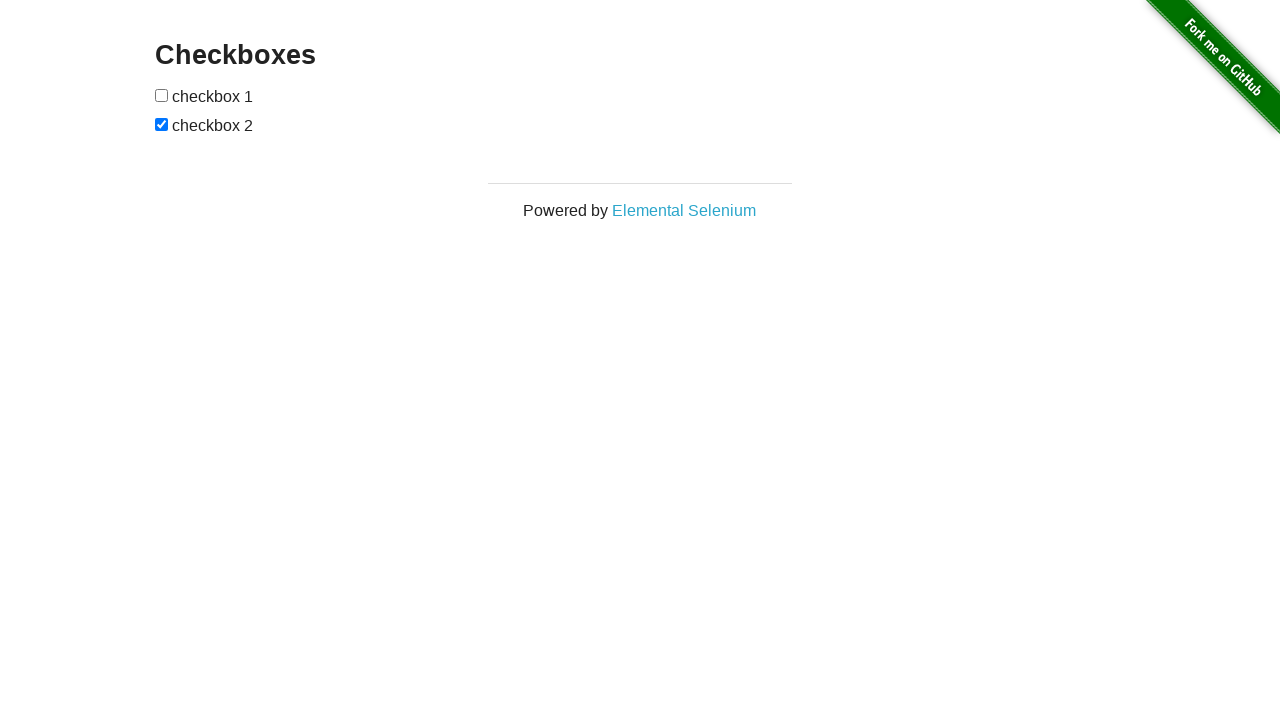

Waited for checkboxes to become visible
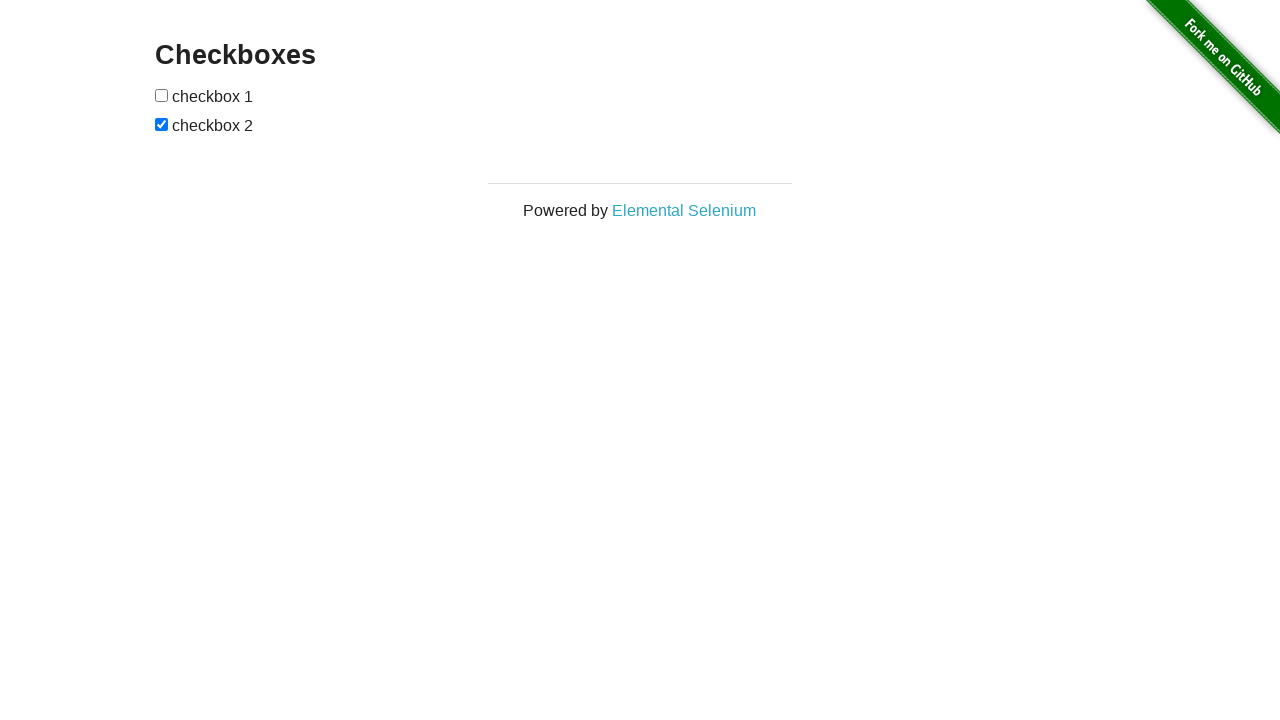

Selected checkbox 1
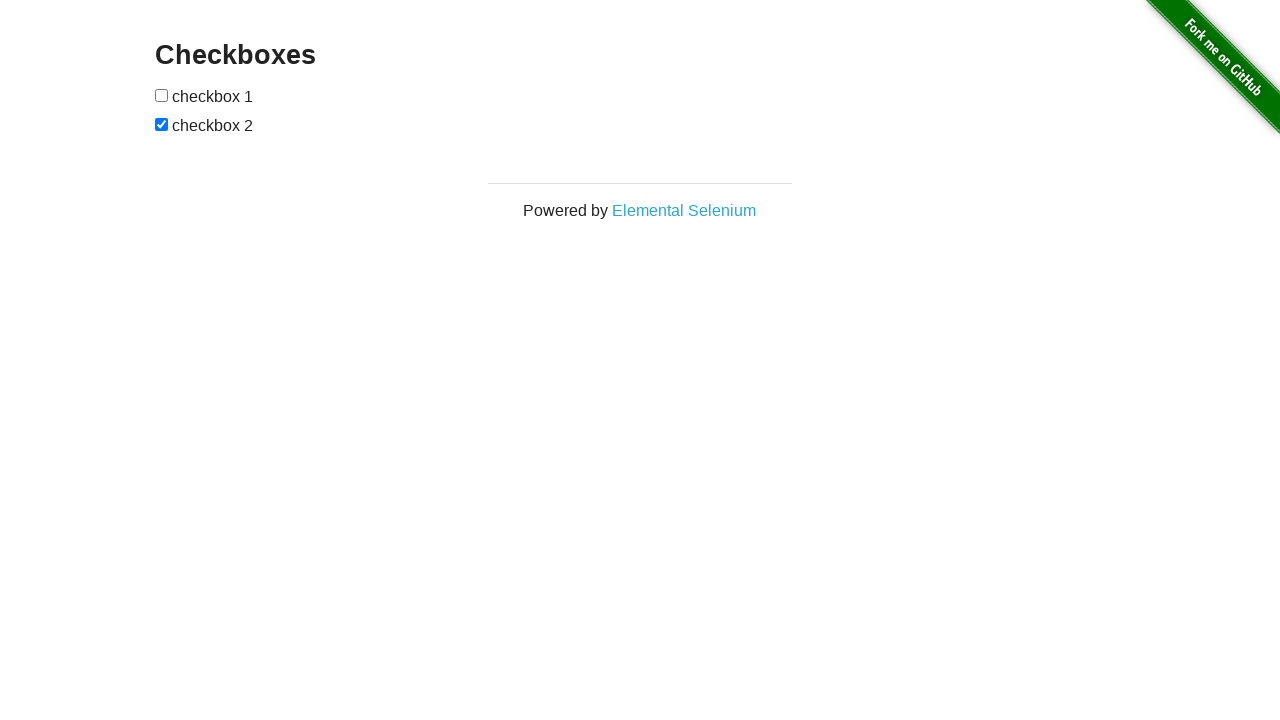

Clicked checkbox 1 to select it at (162, 95) on input[type='checkbox'] >> nth=0
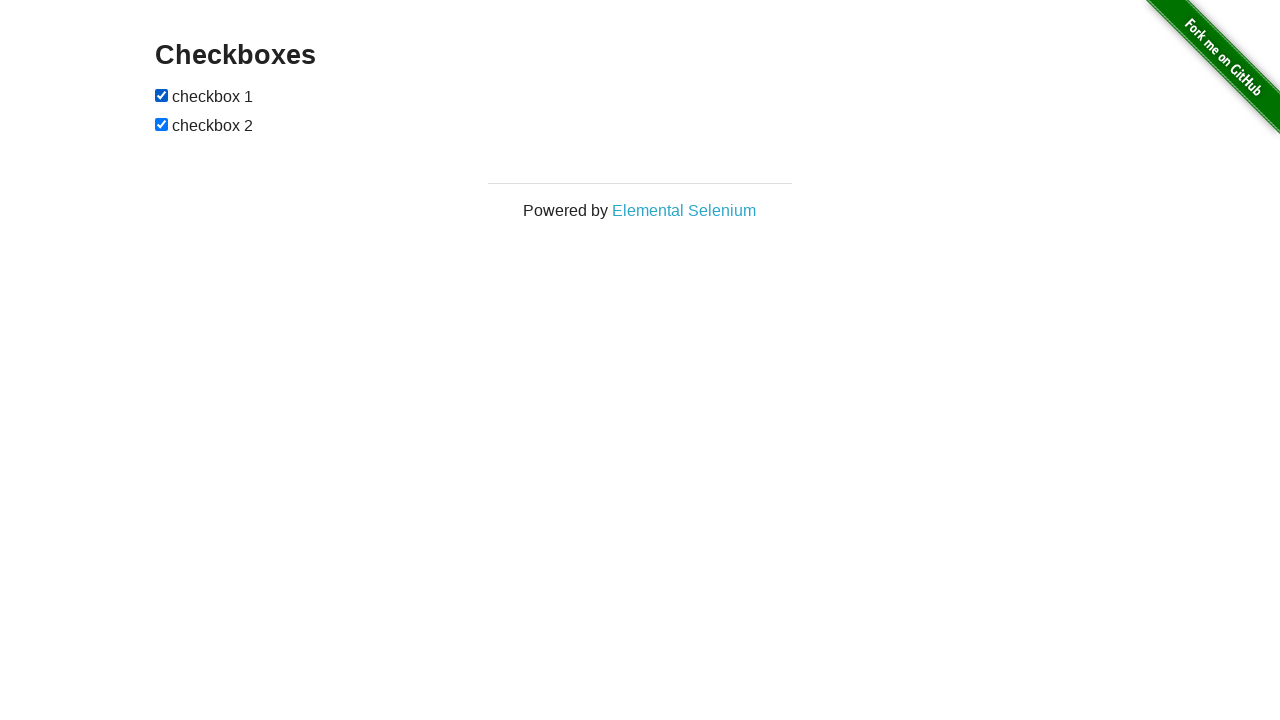

Selected checkbox 2
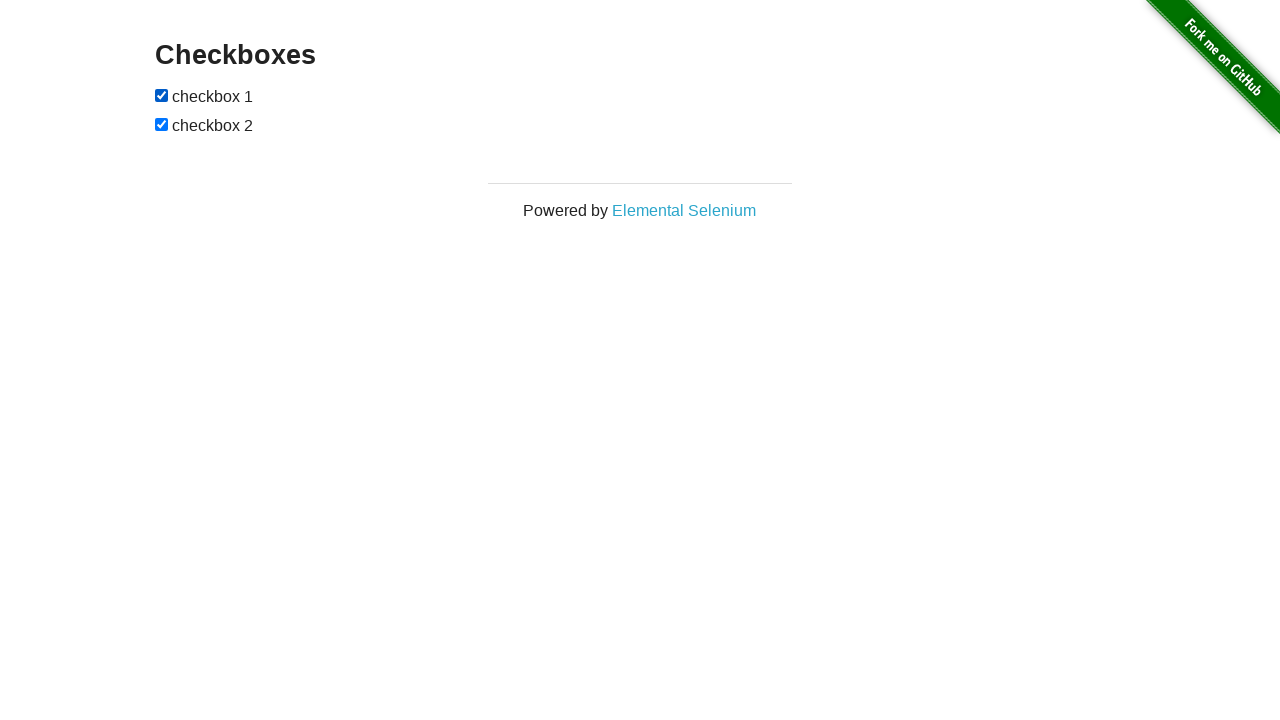

Checkbox 2 was already selected
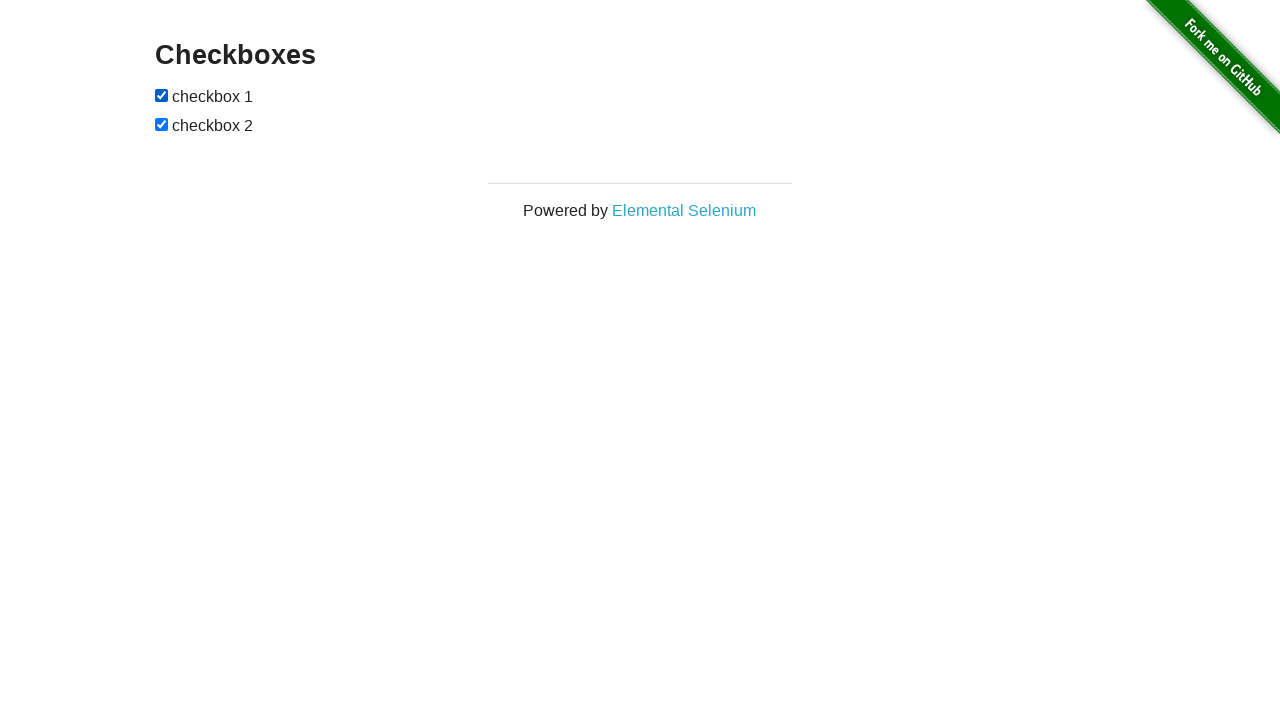

Verified that checkbox 1 is checked
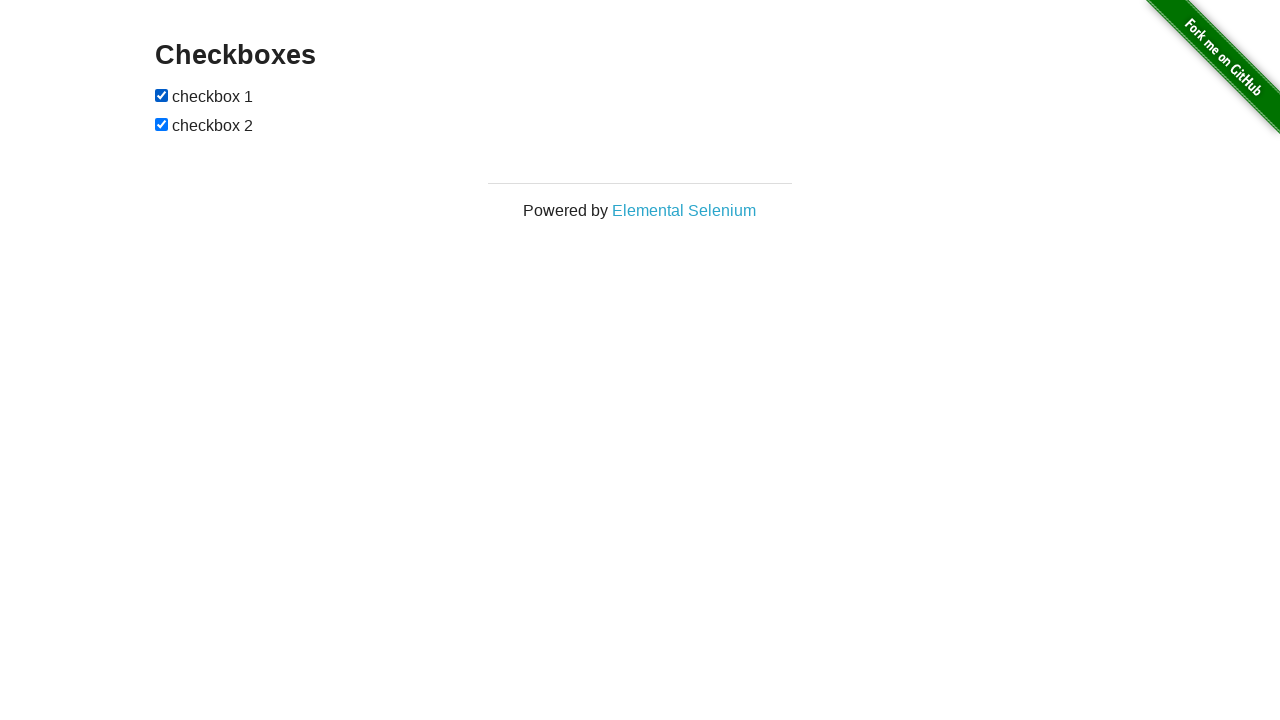

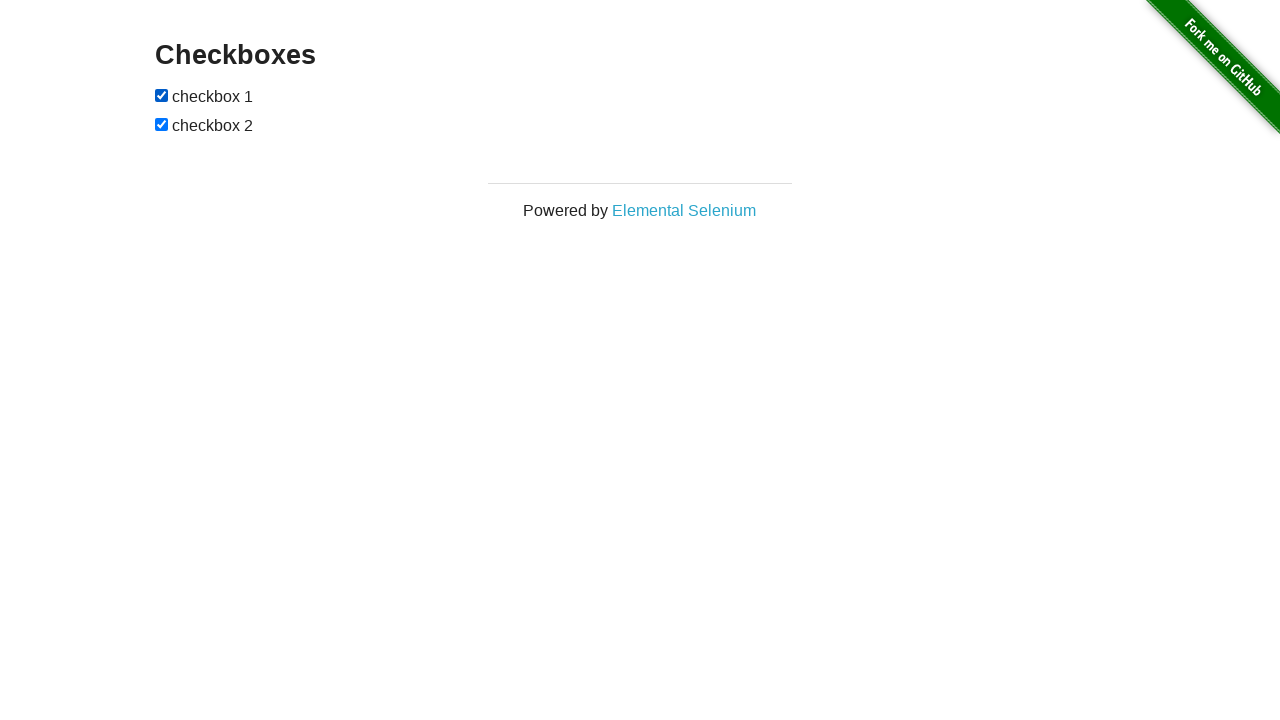